Navigates through Swarthmore College course catalog, clicks on the first department, then expands multiple course listings by clicking on each course link.

Starting URL: https://catalog.swarthmore.edu/content.php?catoid=7&navoid=194

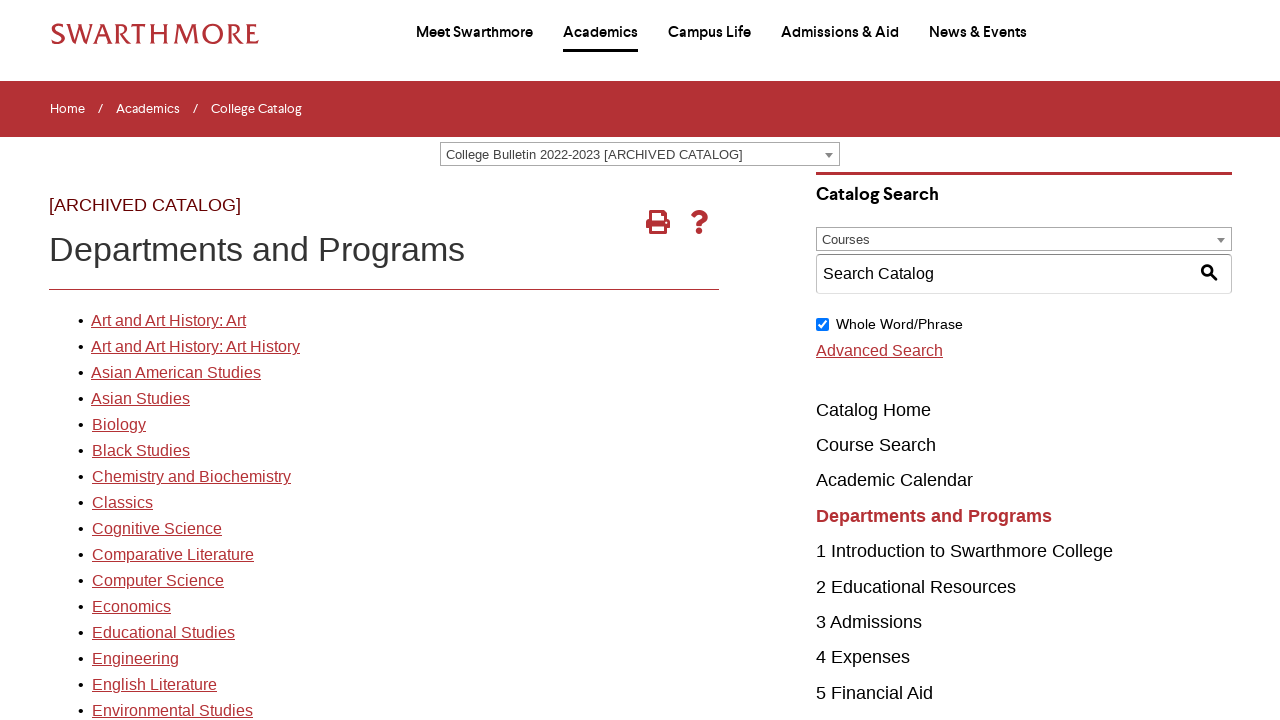

Clicked on the first department link in Swarthmore course catalog at (168, 321) on xpath=//*[@id='gateway-page']/body/table/tbody/tr[3]/td[1]/table/tbody/tr[2]/td[
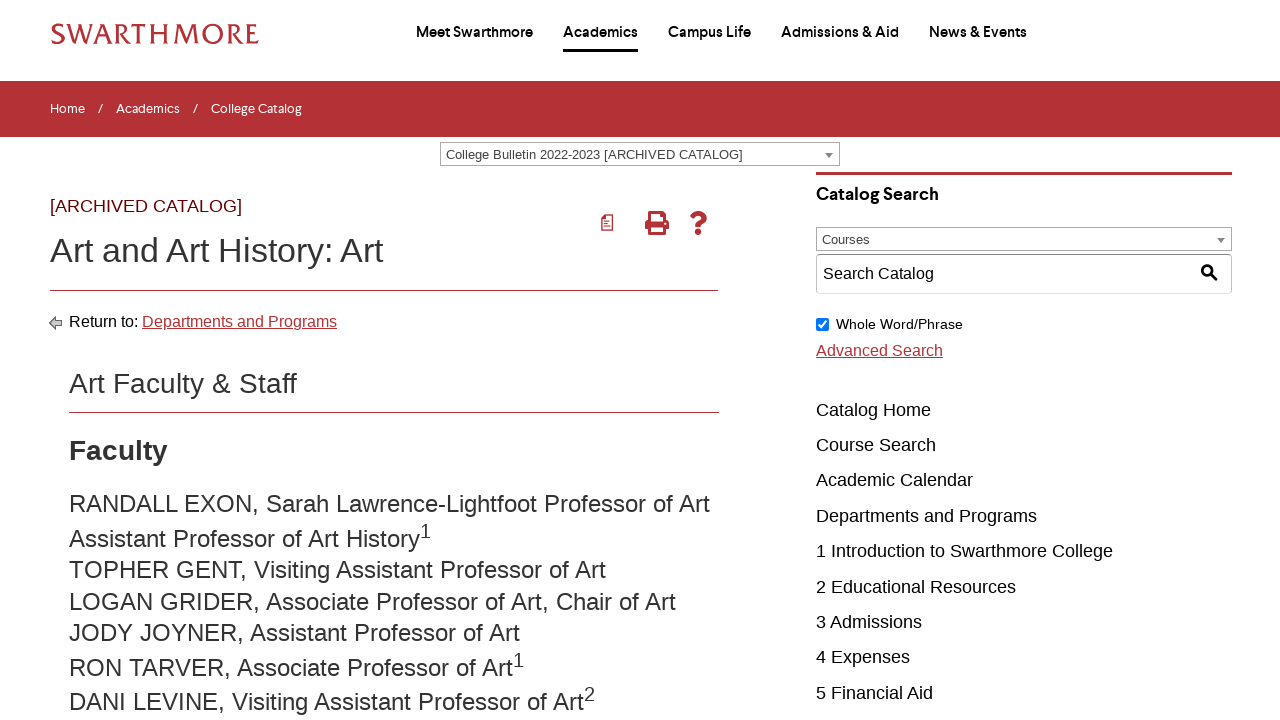

Course listings loaded
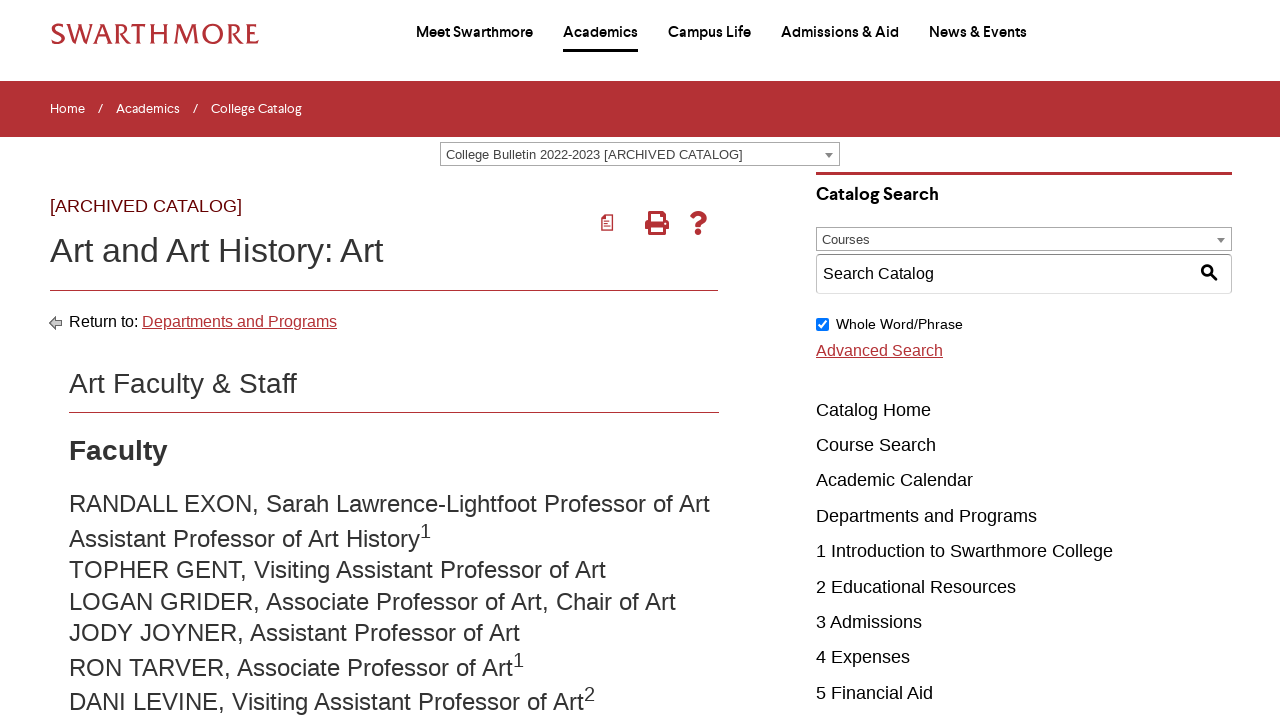

Located all course elements
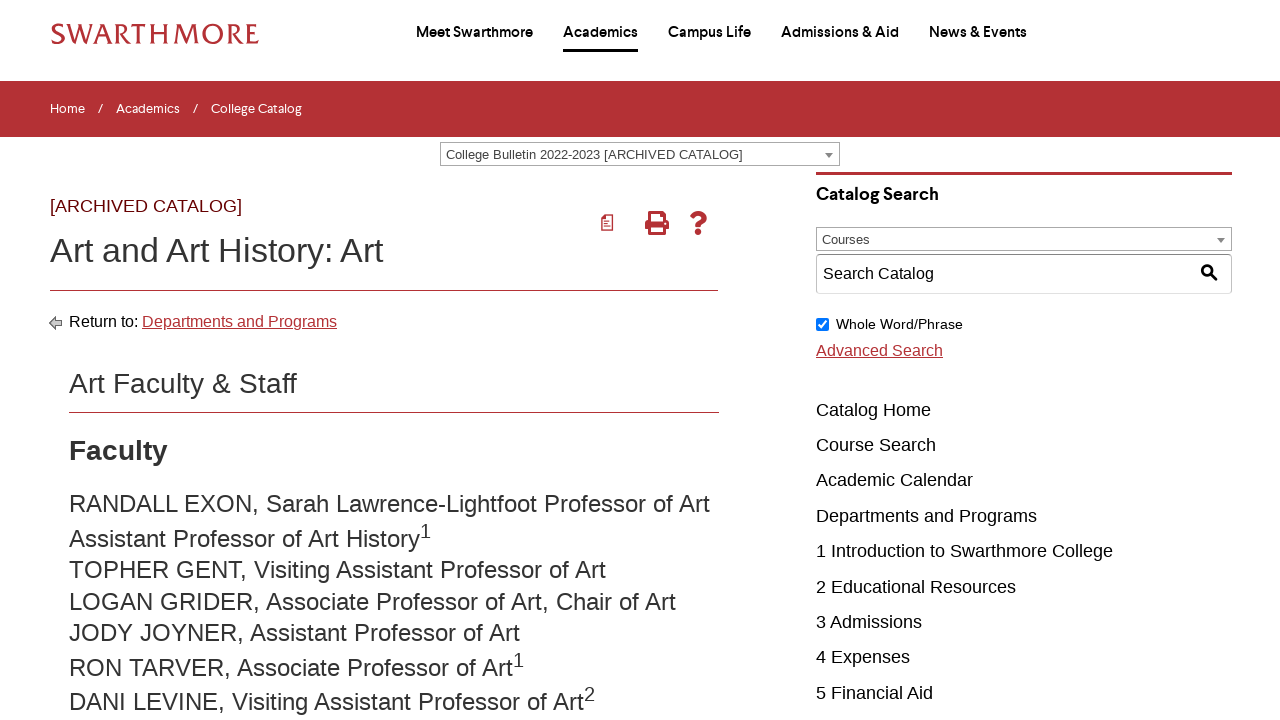

Found 22 course elements
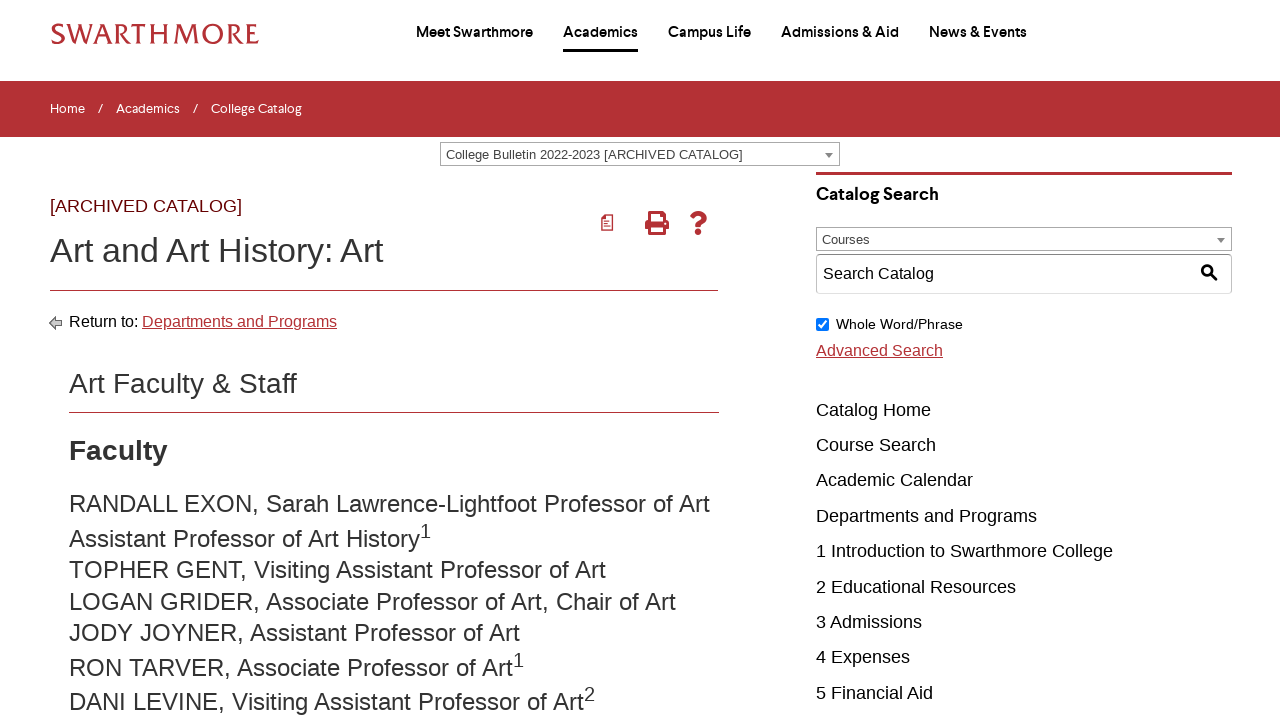

Clicked on course 1 to expand details at (282, 361) on .acalog-course a >> nth=0
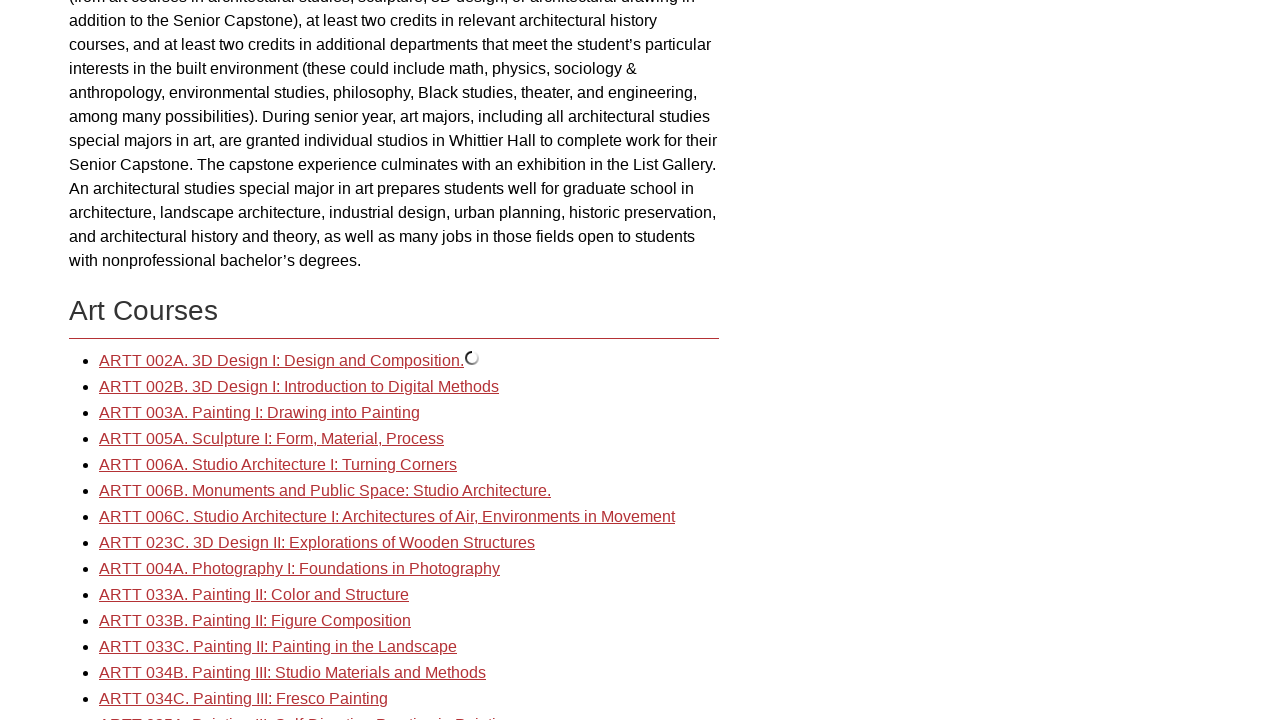

Waited for course 1 details to expand
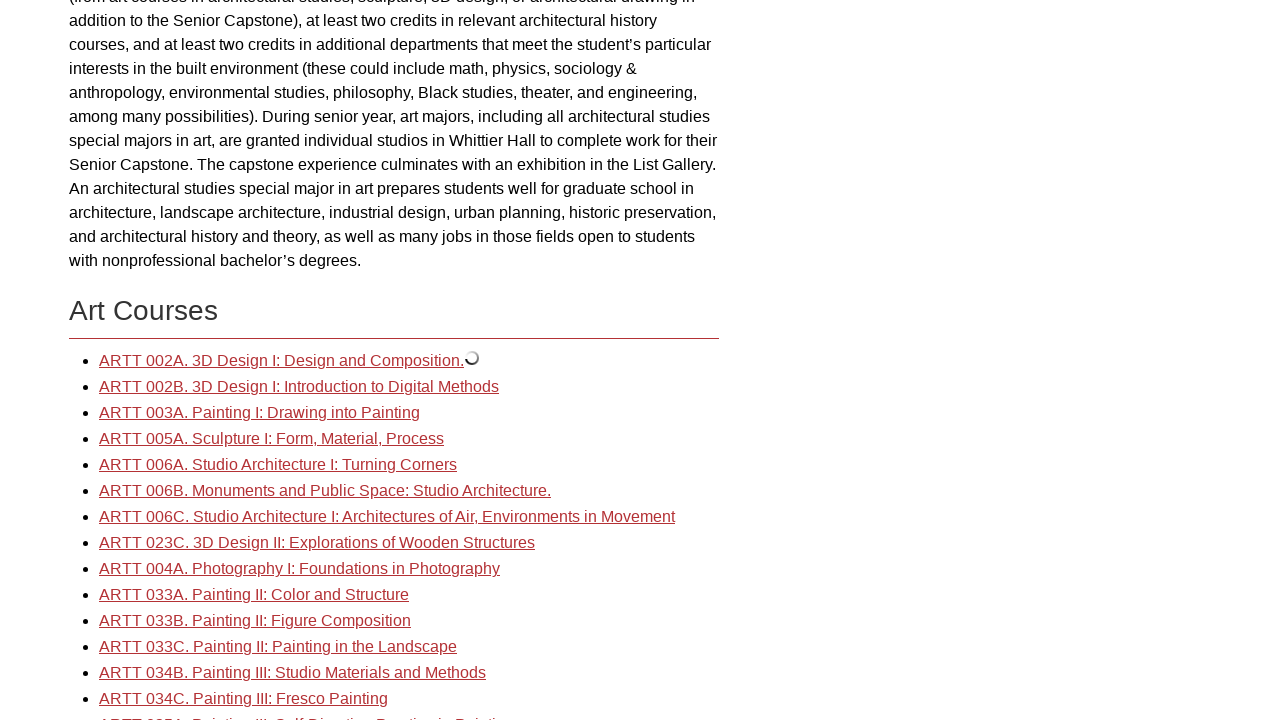

Clicked on course 2 to expand details at (299, 387) on .acalog-course a >> nth=1
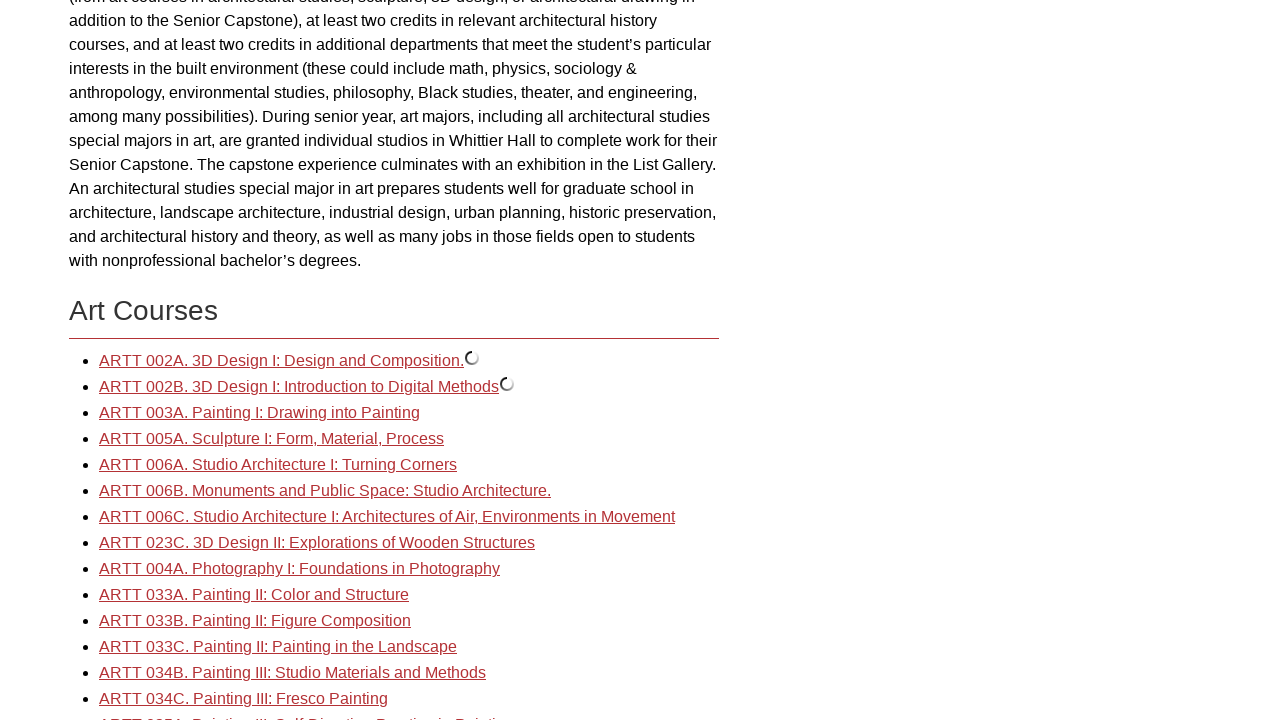

Waited for course 2 details to expand
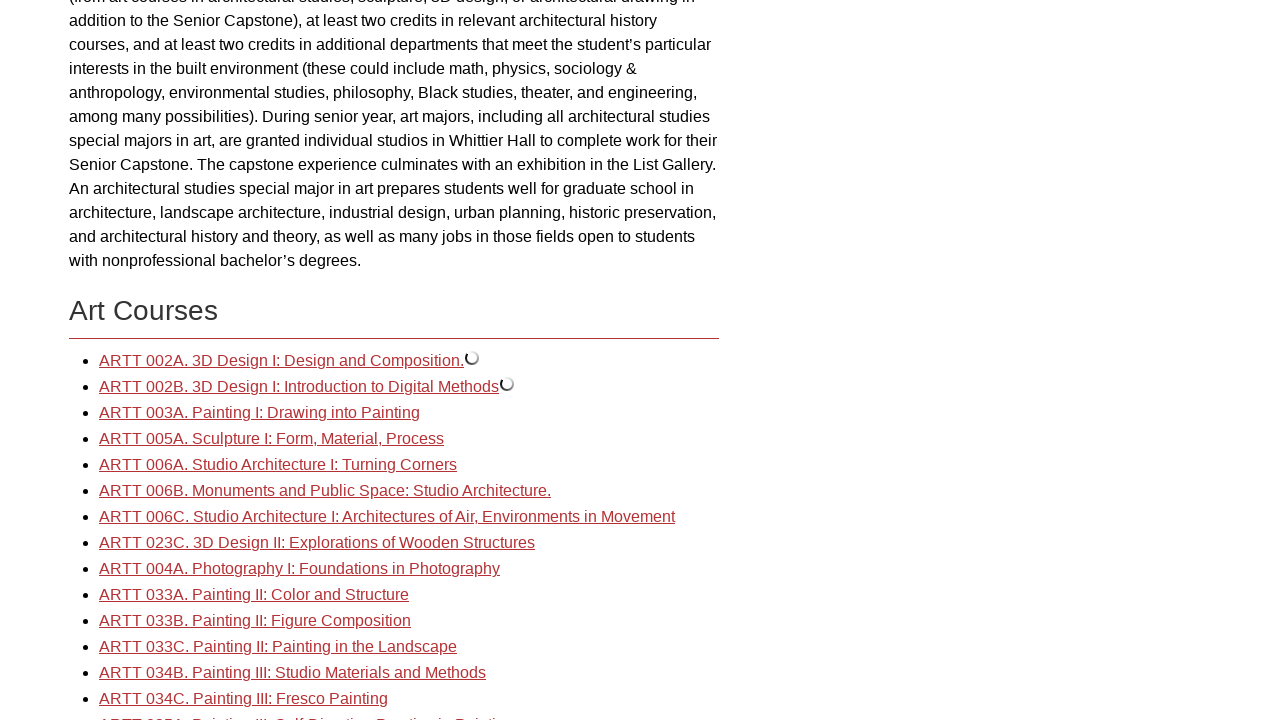

Clicked on course 3 to expand details at (260, 413) on .acalog-course a >> nth=2
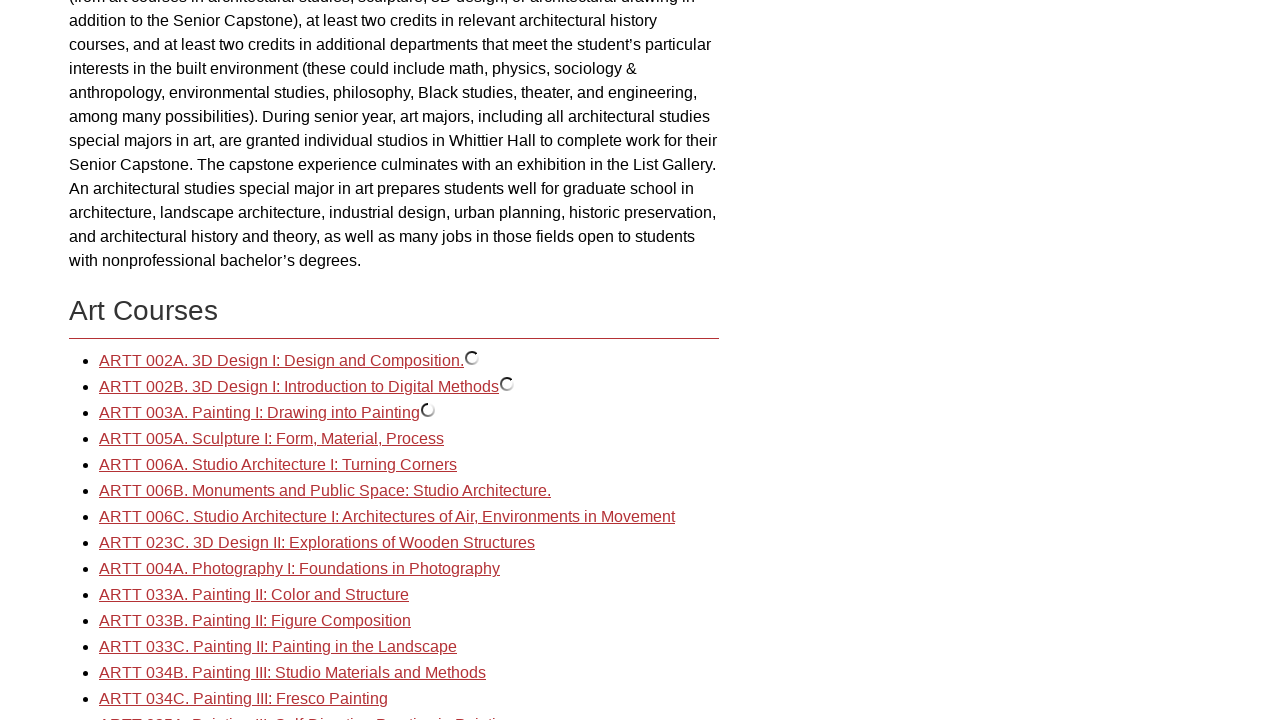

Waited for course 3 details to expand
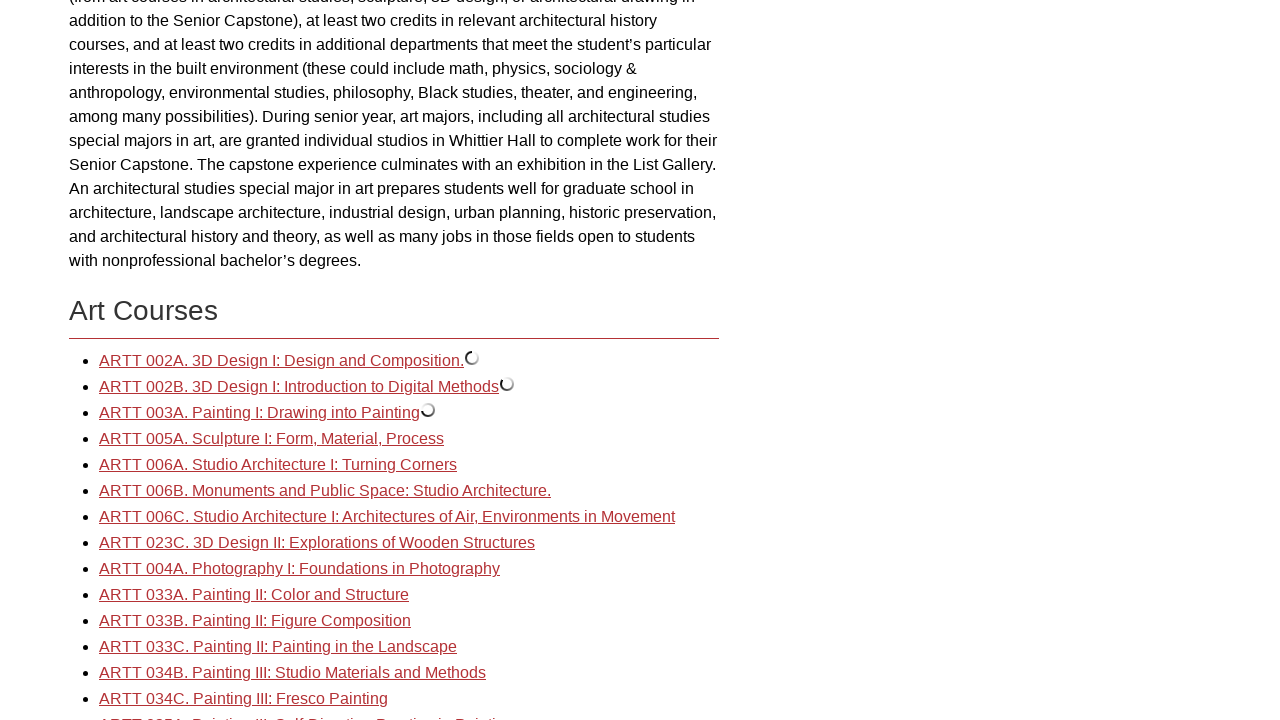

Clicked on course 4 to expand details at (272, 439) on .acalog-course a >> nth=3
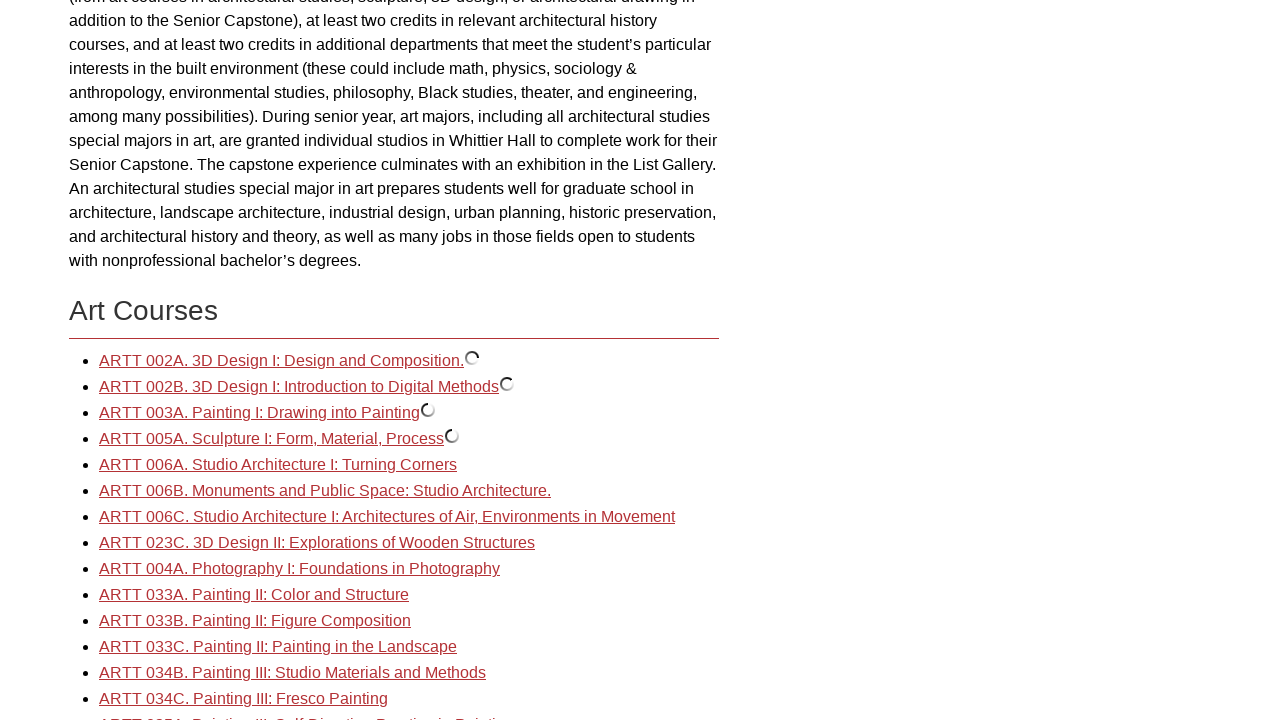

Waited for course 4 details to expand
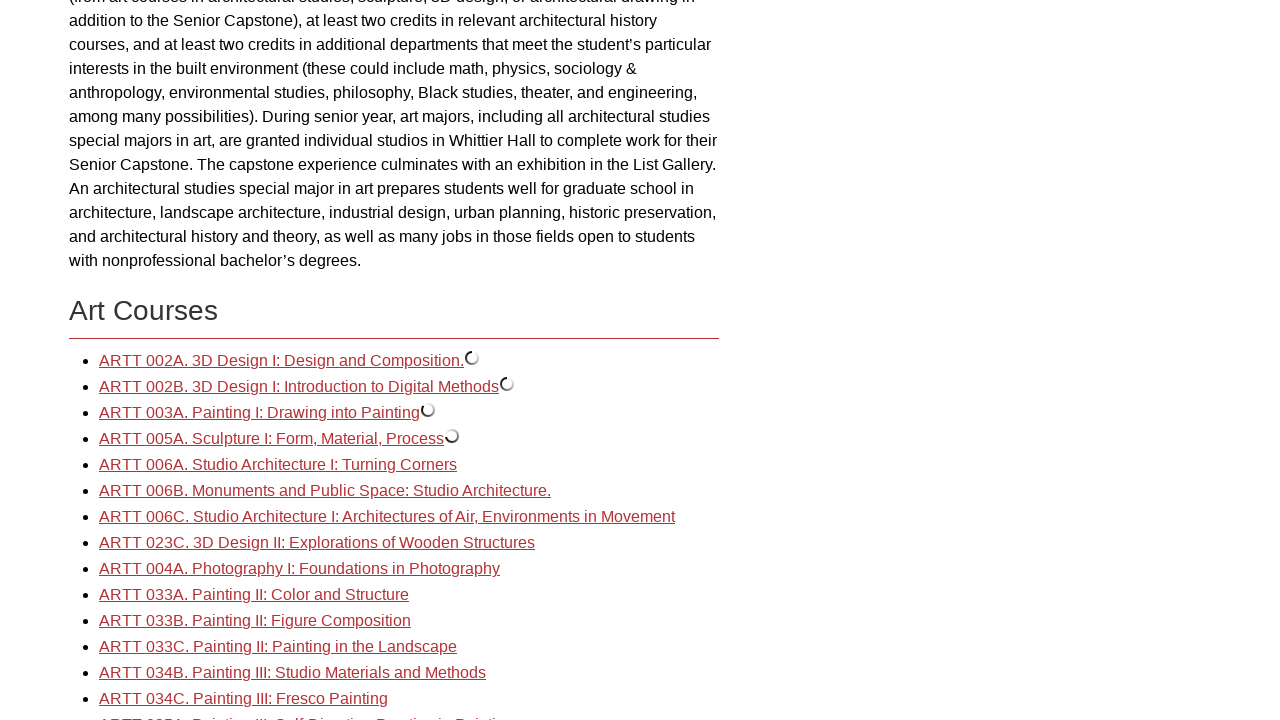

Clicked on course 5 to expand details at (278, 465) on .acalog-course a >> nth=4
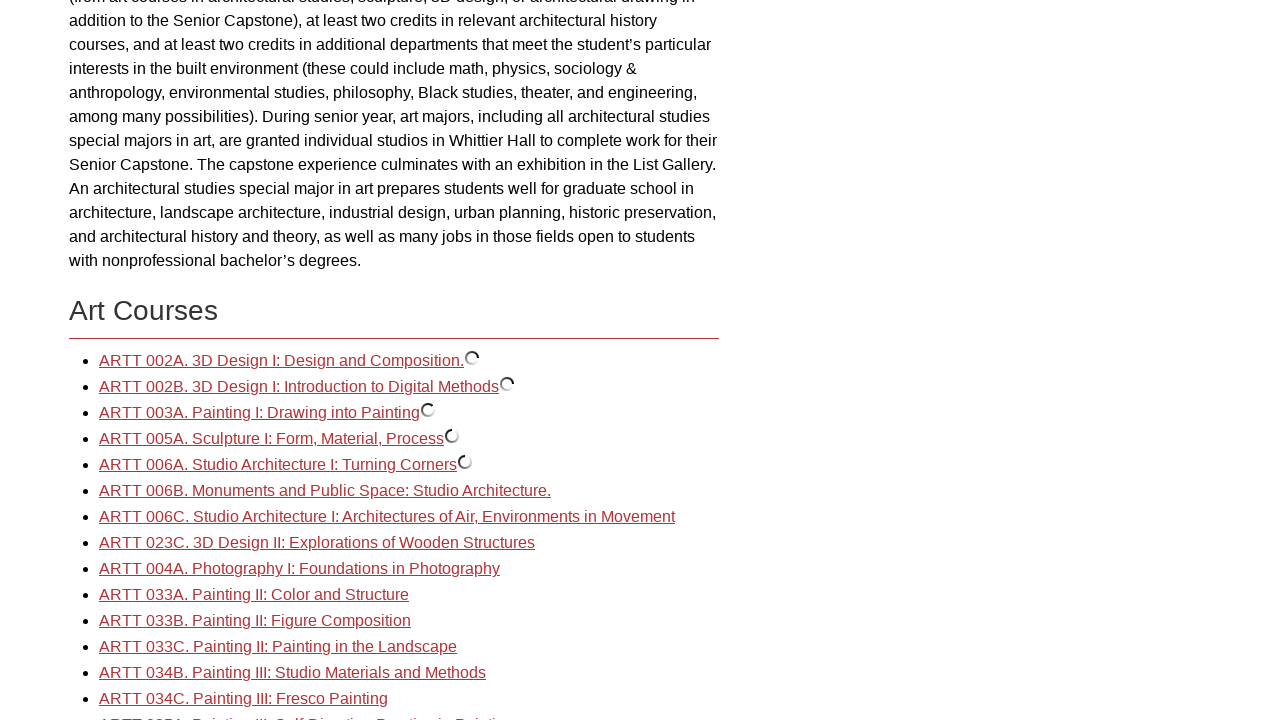

Waited for course 5 details to expand
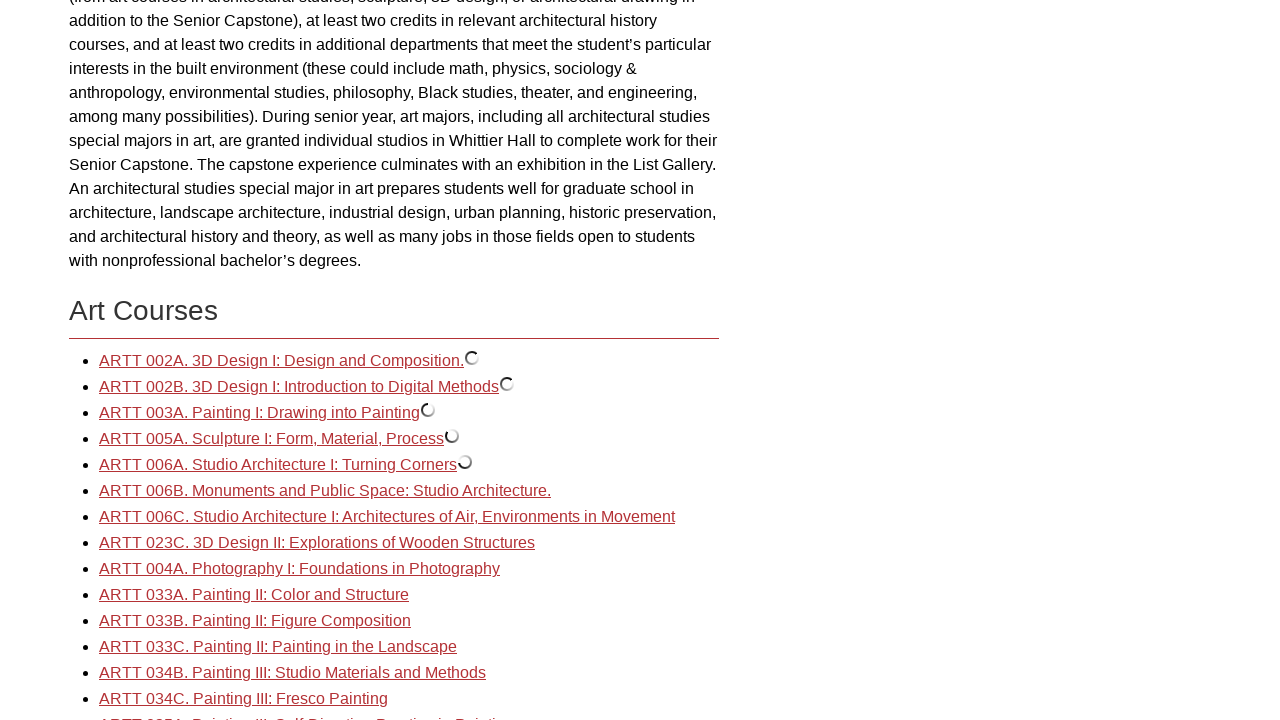

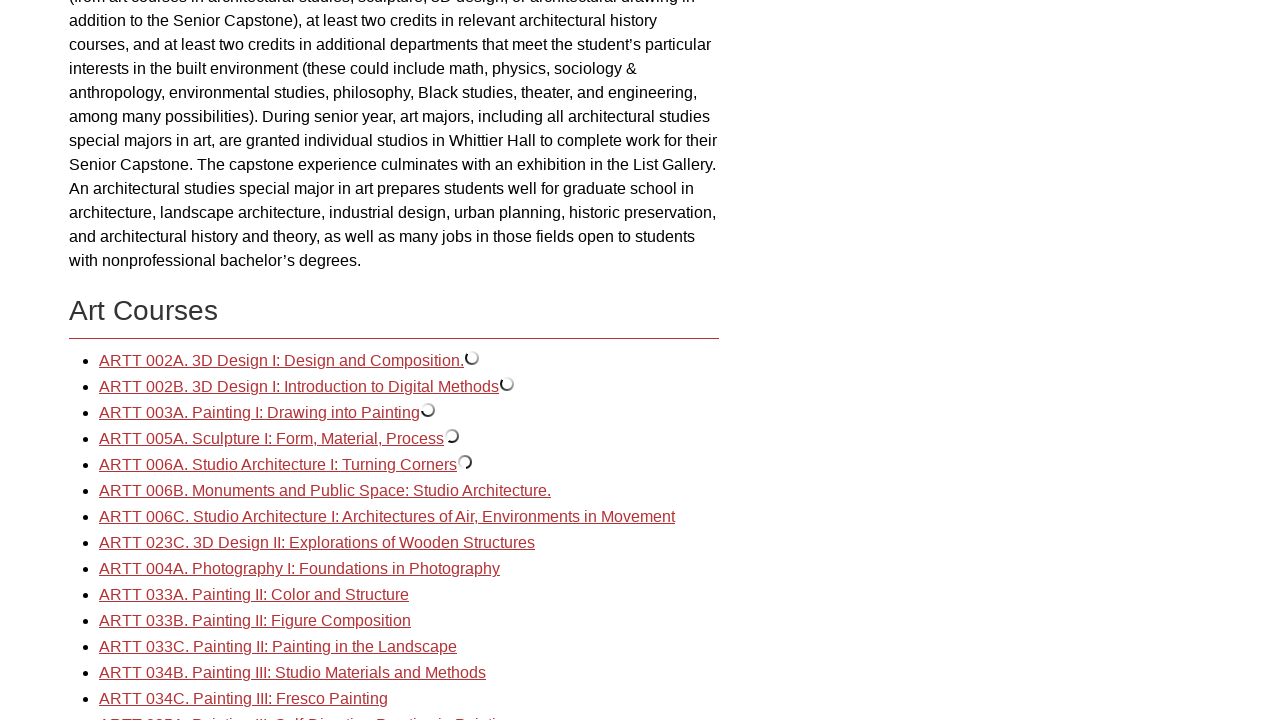